Tests input validation by entering uppercase XML tags in the first name field, expecting an error message

Starting URL: https://www.sharelane.com/cgi-bin/register.py

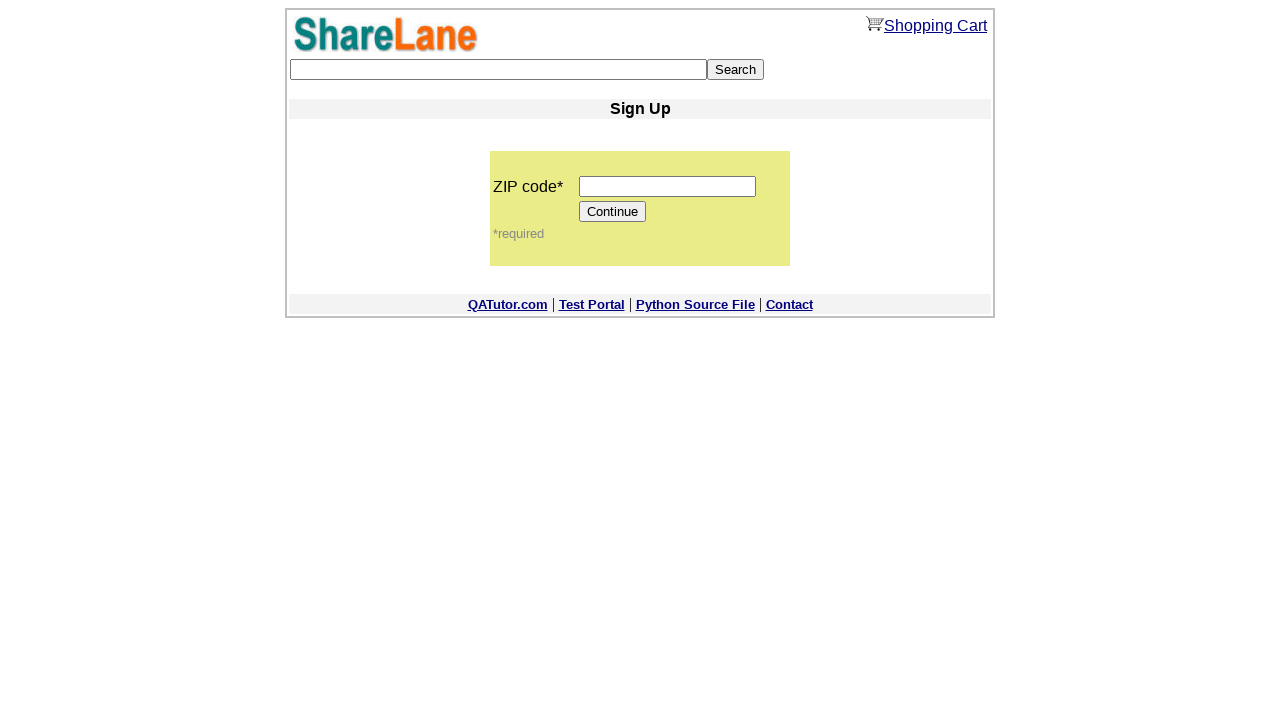

Filled zip code field with '12345' on input[name='zip_code']
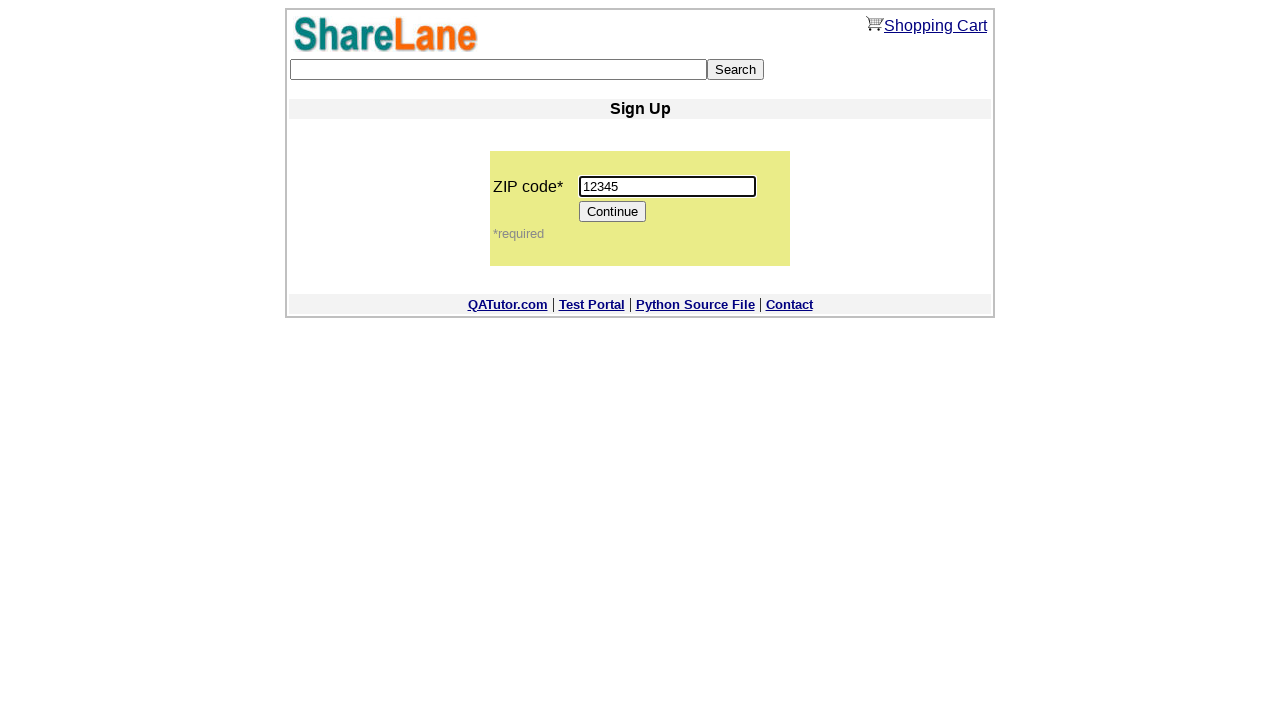

Clicked Continue button to proceed to registration form at (613, 212) on input[value='Continue']
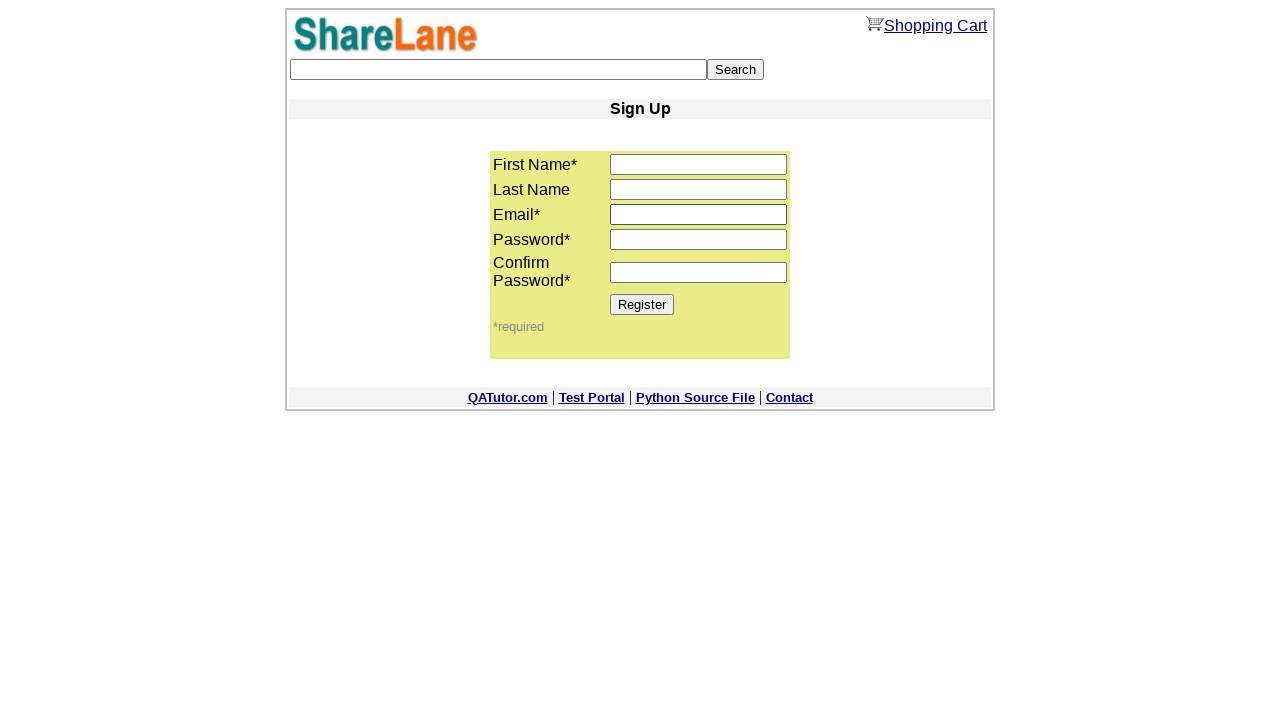

Filled first name field with uppercase XML tags: <TD><SPAN CLASS="USER"></SPAN></TD> on input[name='first_name']
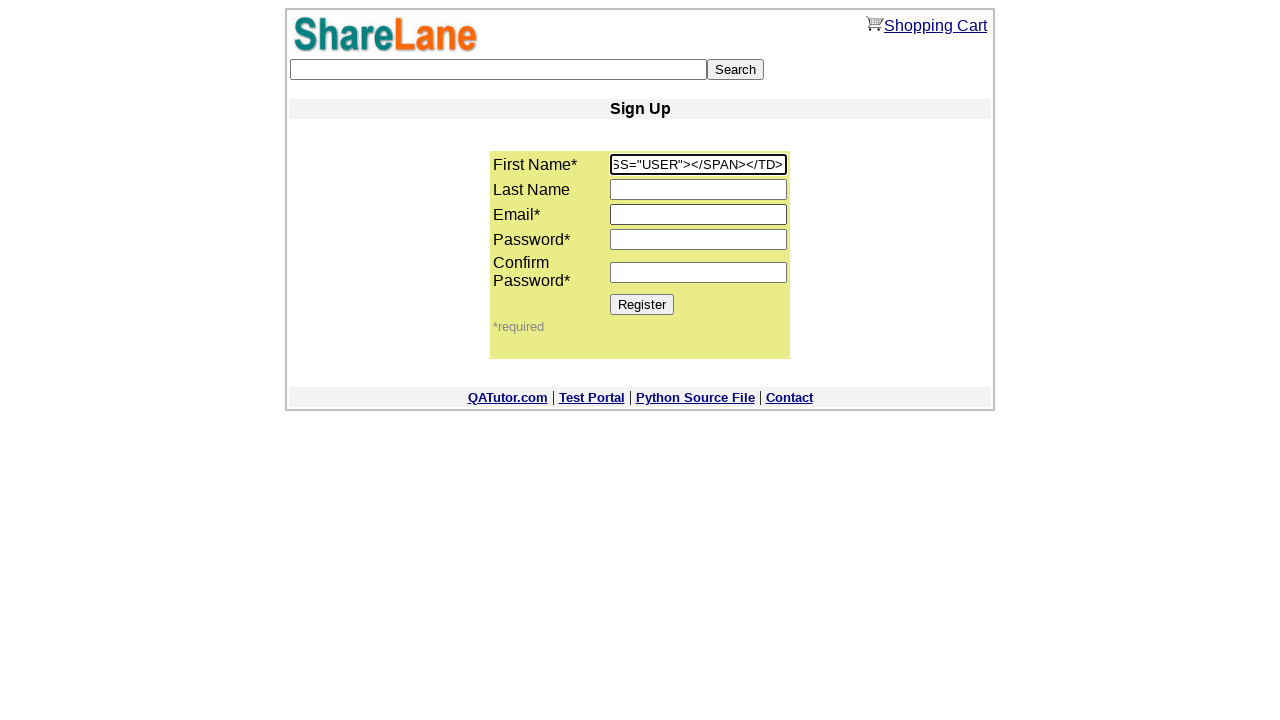

Filled email field with 'capstest567@mail.com' on input[name='email']
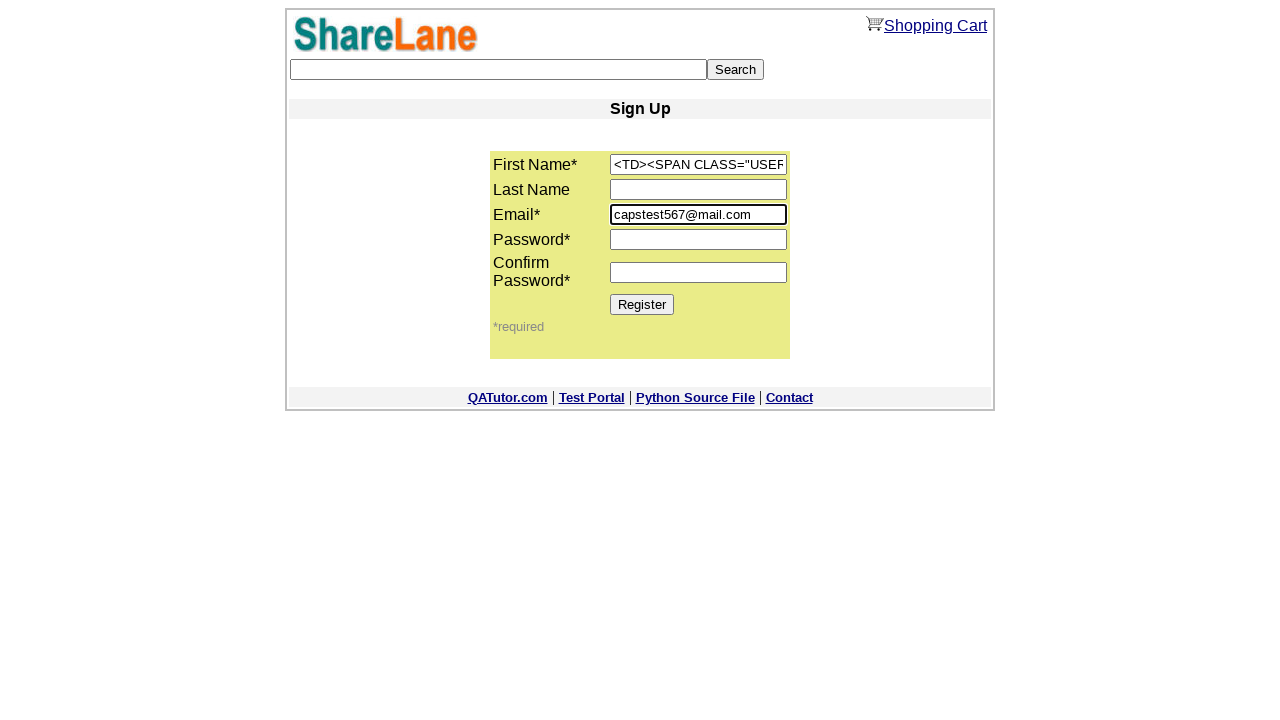

Filled password1 field with '111111' on input[name='password1']
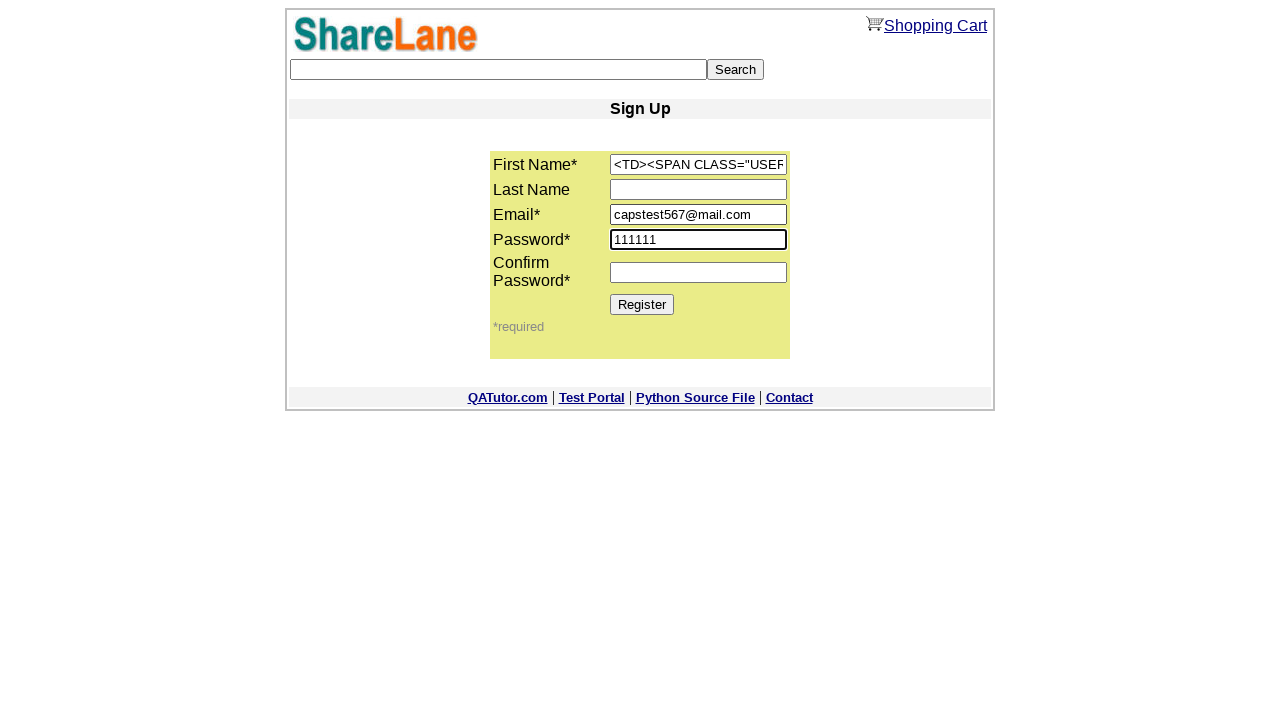

Filled password2 field with '111111' on input[name='password2']
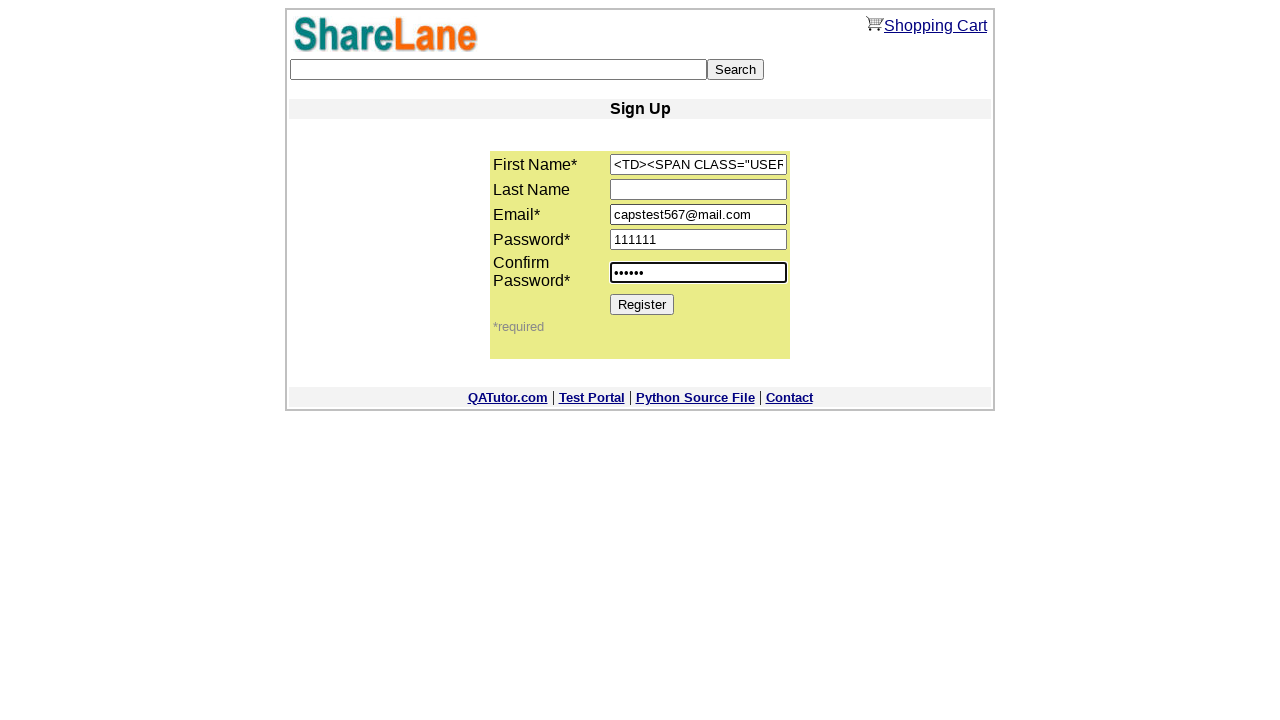

Clicked Register button to submit form with uppercase XML in first name at (642, 304) on input[value='Register']
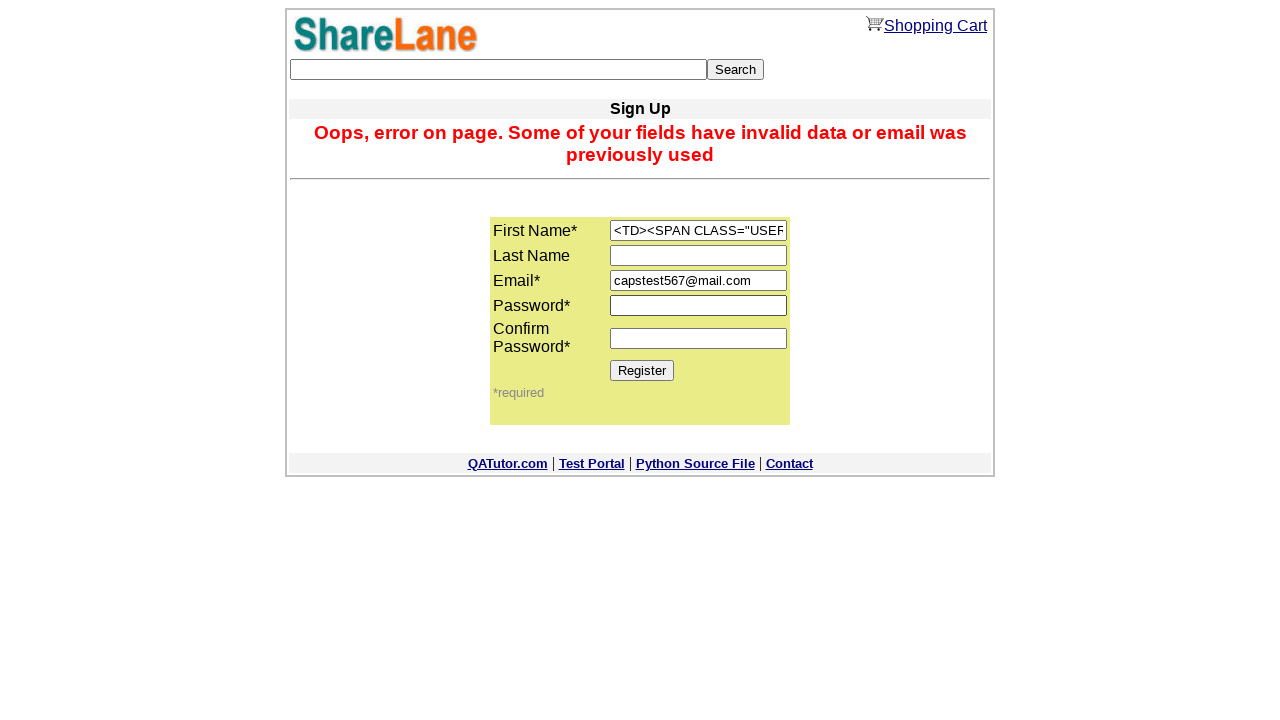

Error message appeared validating uppercase XML input rejection
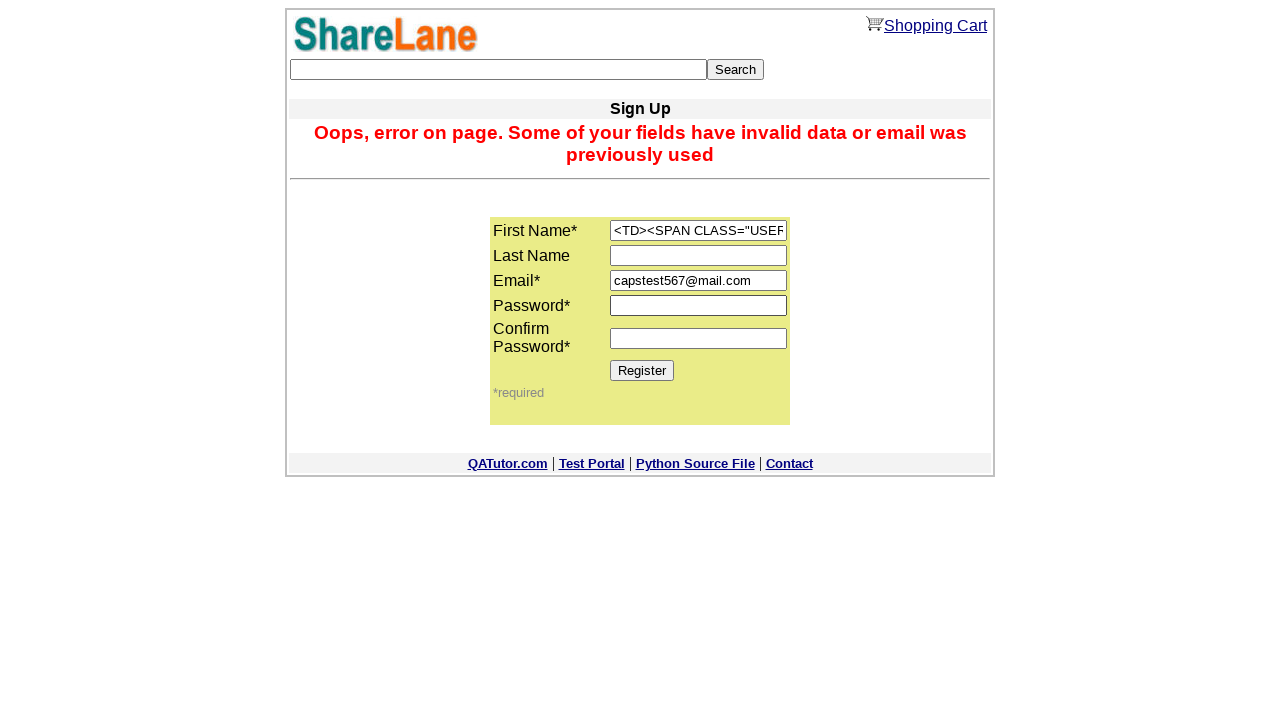

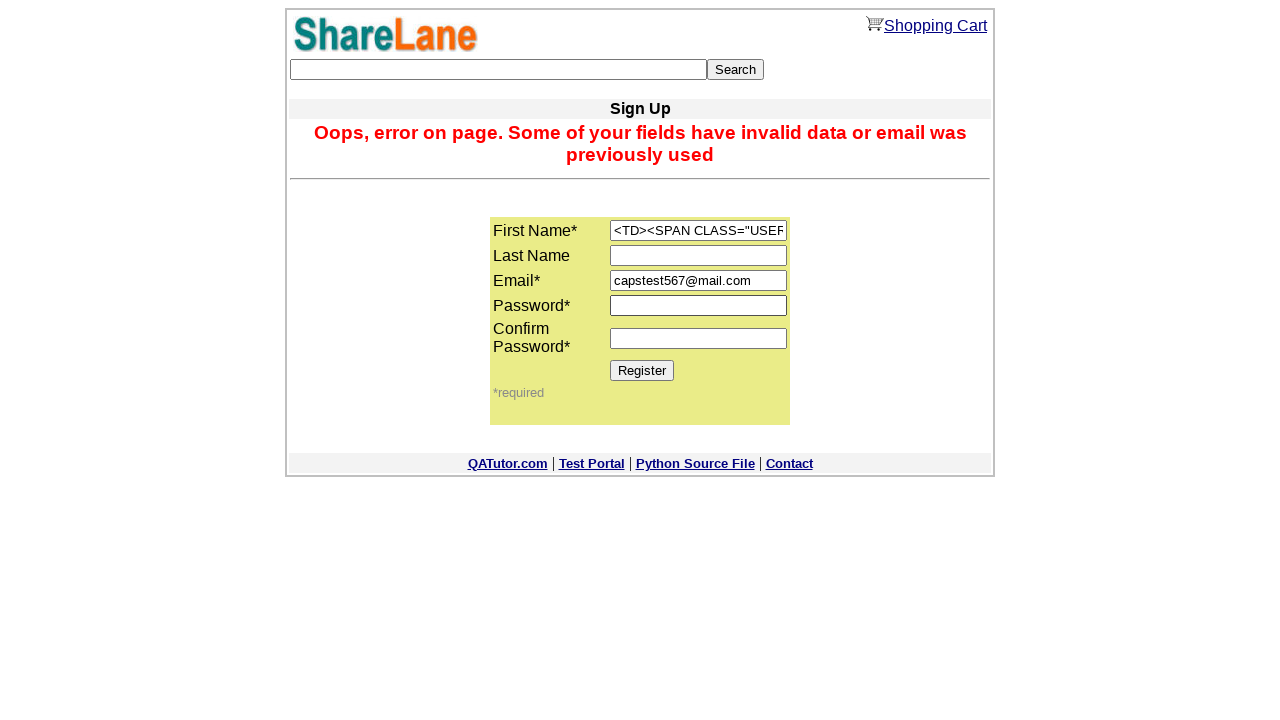